Tests JavaScript alert, confirm, and prompt dialog handling by clicking buttons that trigger each type of dialog and verifying the results after accepting, dismissing, and entering text into them.

Starting URL: https://the-internet.herokuapp.com/javascript_alerts

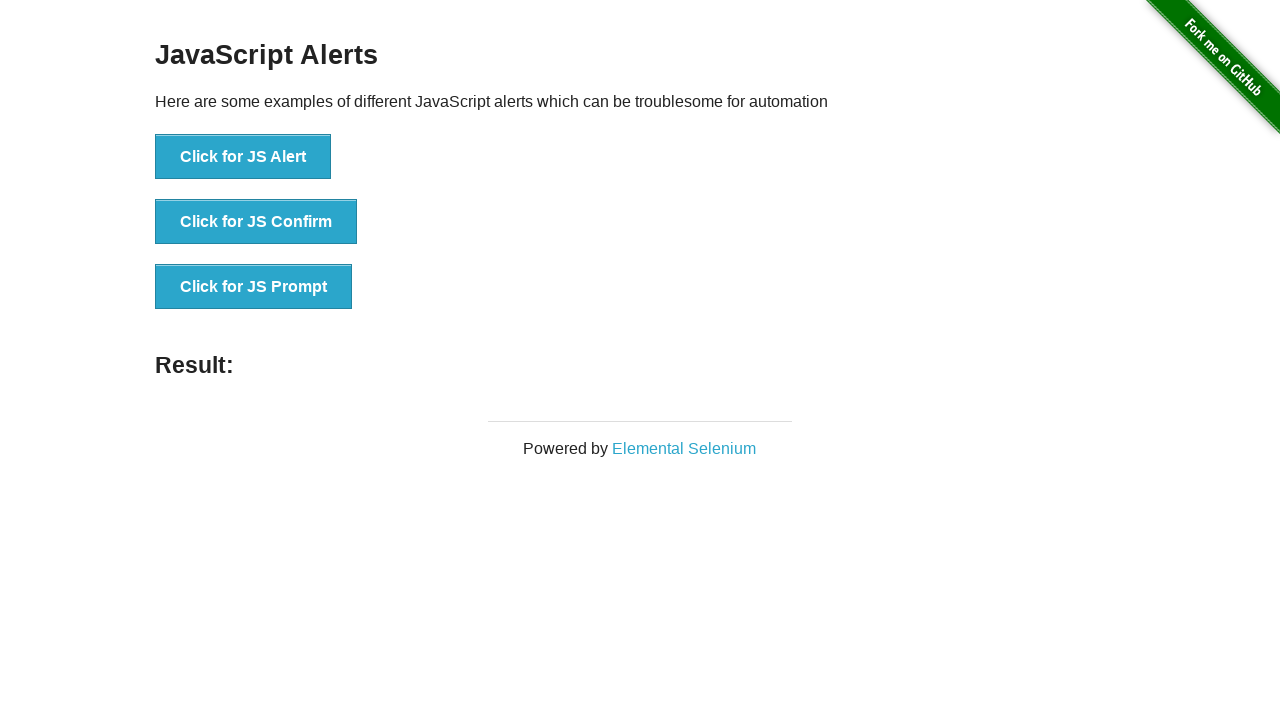

Clicked 'Click for JS Alert' button at (243, 157) on xpath=//button[contains(text(),'Click for JS Alert')]
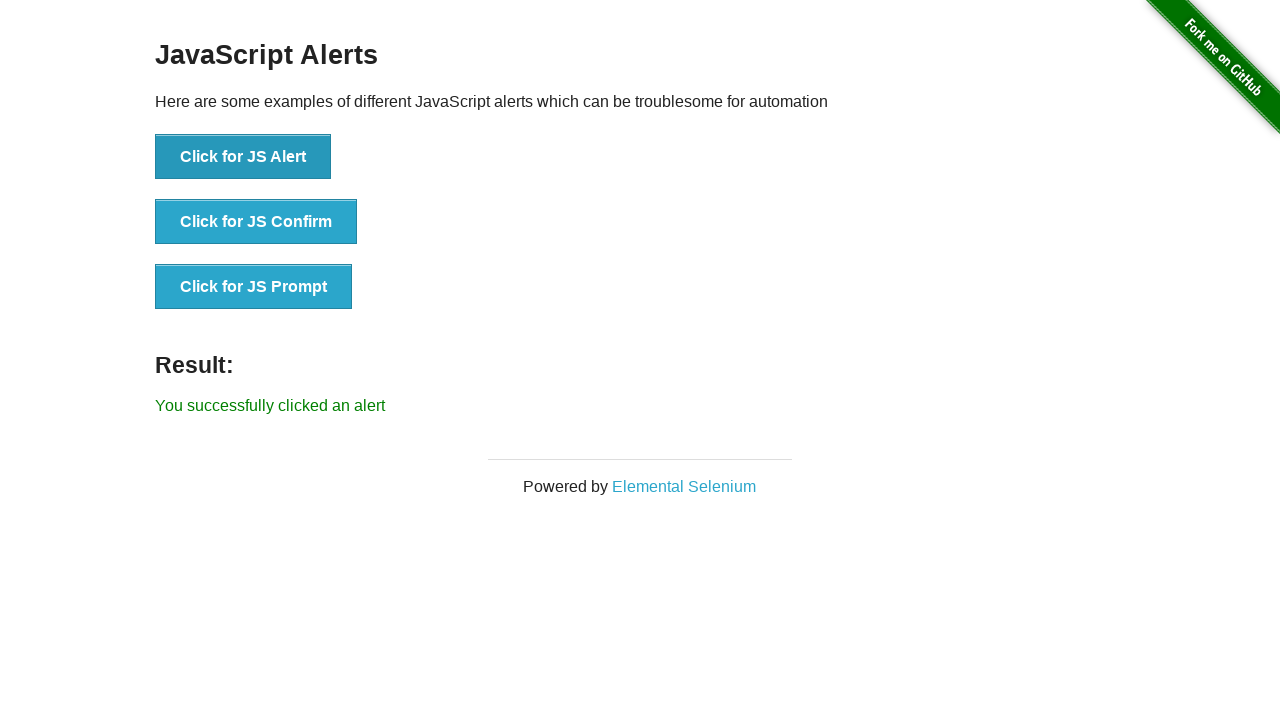

Set up dialog handler to accept alerts
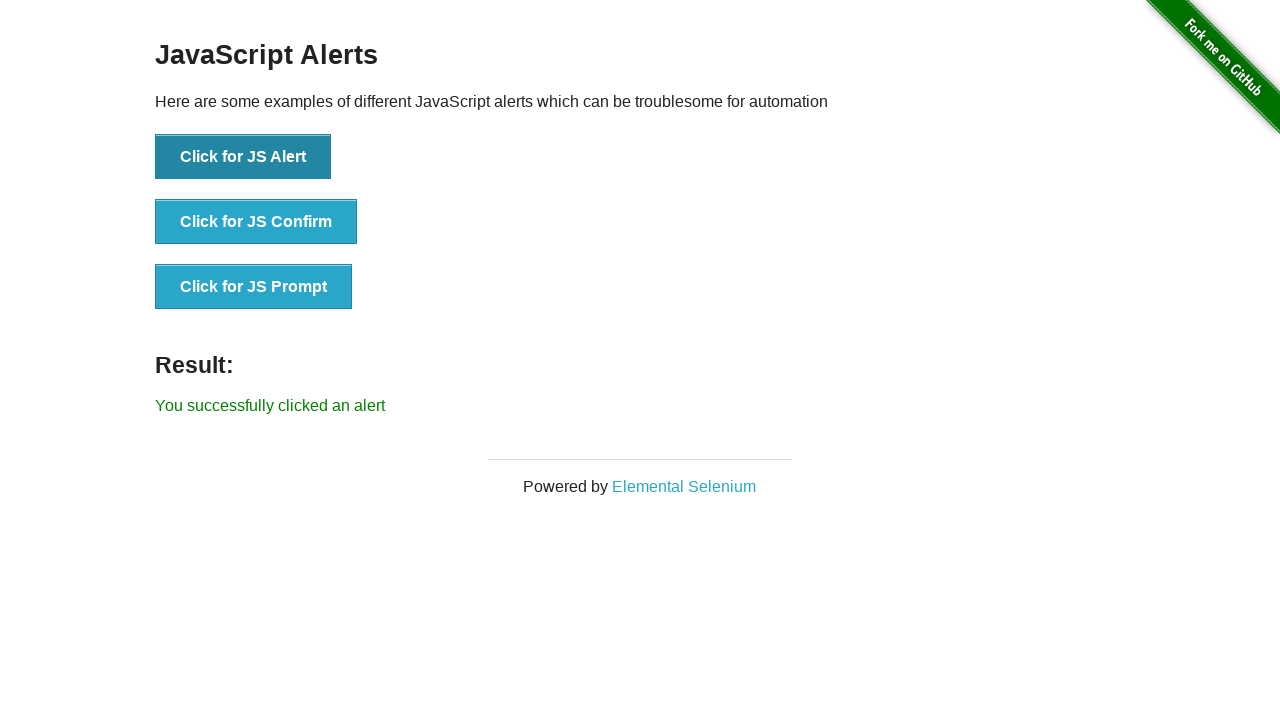

Clicked 'Click for JS Alert' button and accepted the dialog at (243, 157) on xpath=//button[contains(text(),'Click for JS Alert')]
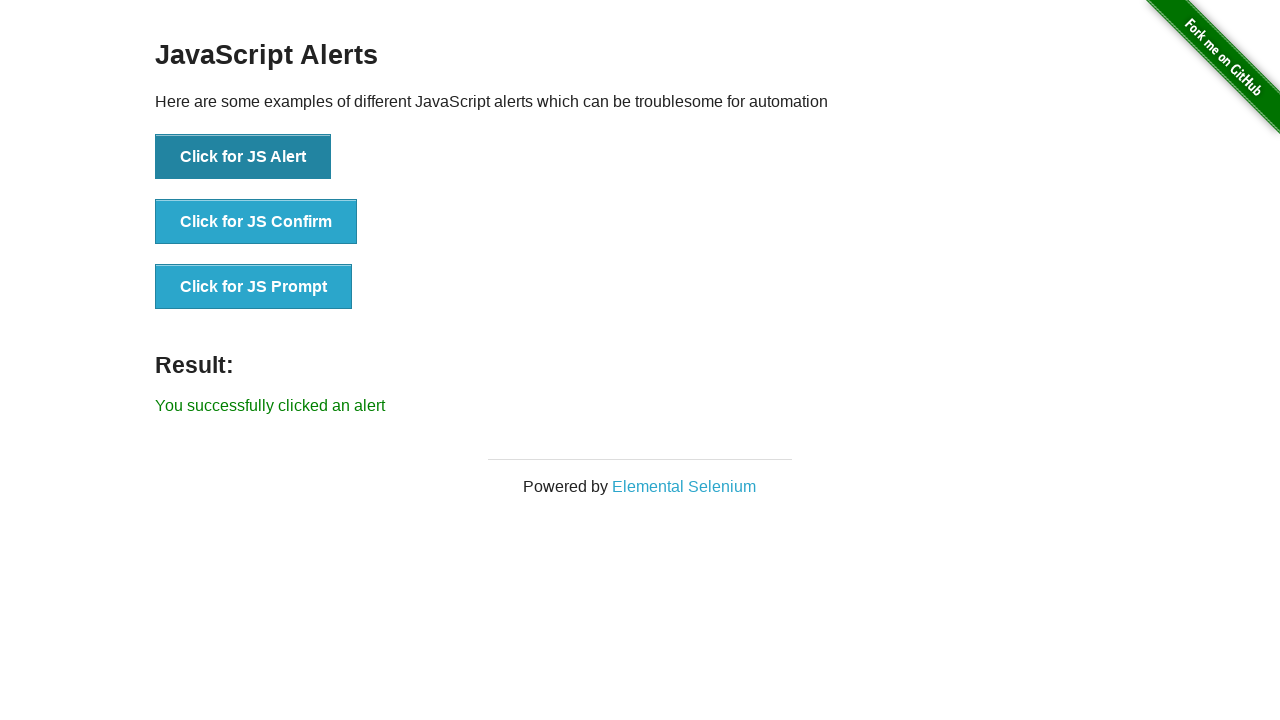

Result element loaded after accepting alert
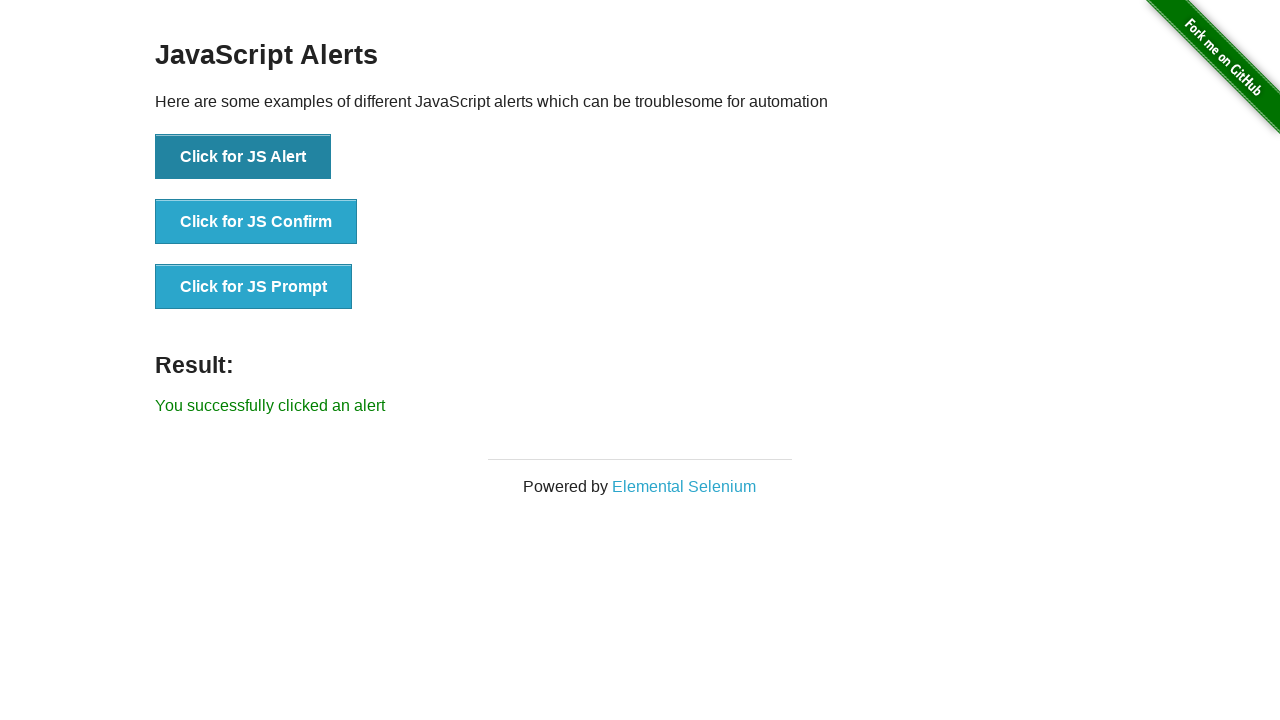

Set up dialog handler to accept confirm
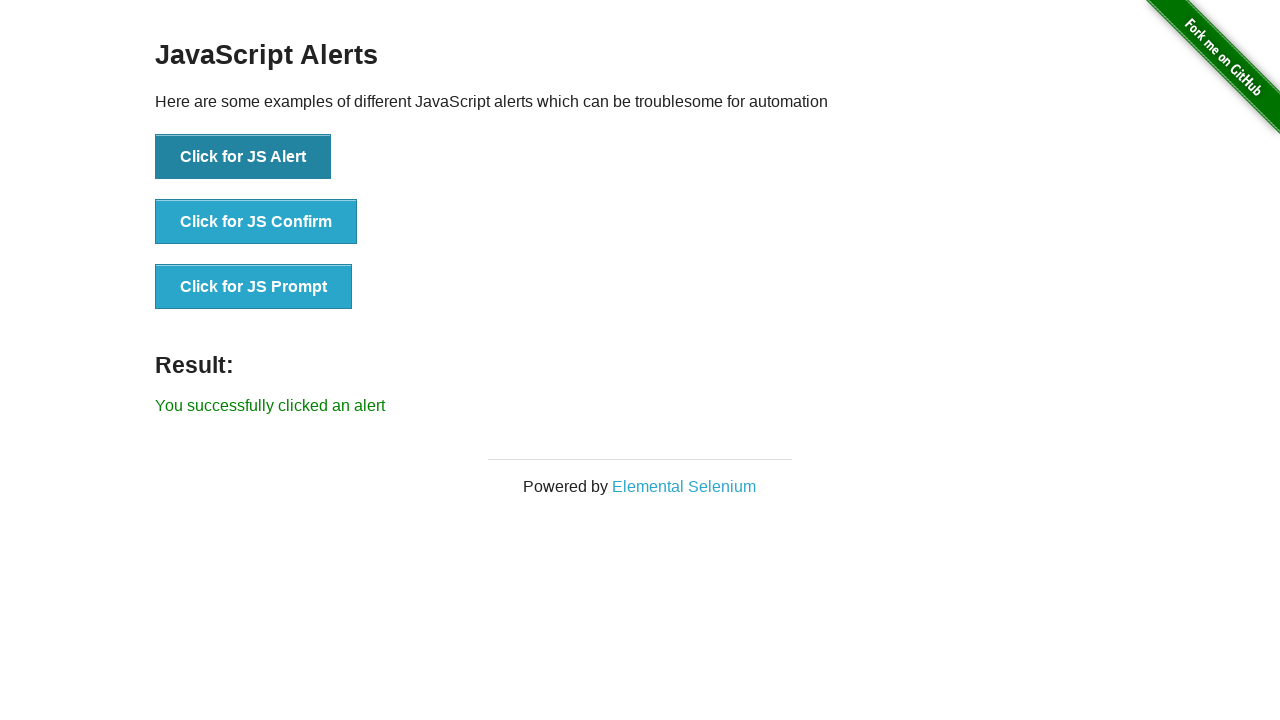

Clicked 'Click for JS Confirm' button and accepted the dialog at (256, 222) on xpath=//button[contains(text(),'Click for JS Confirm')]
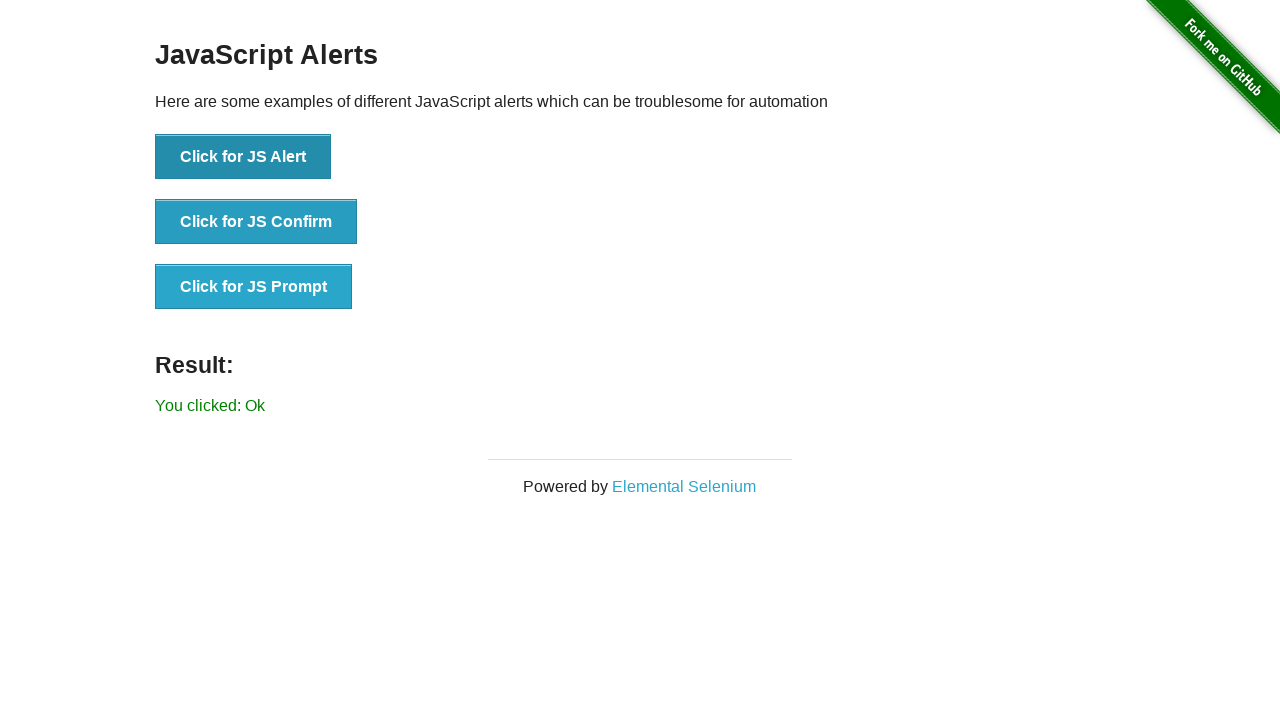

Result element loaded after accepting confirm
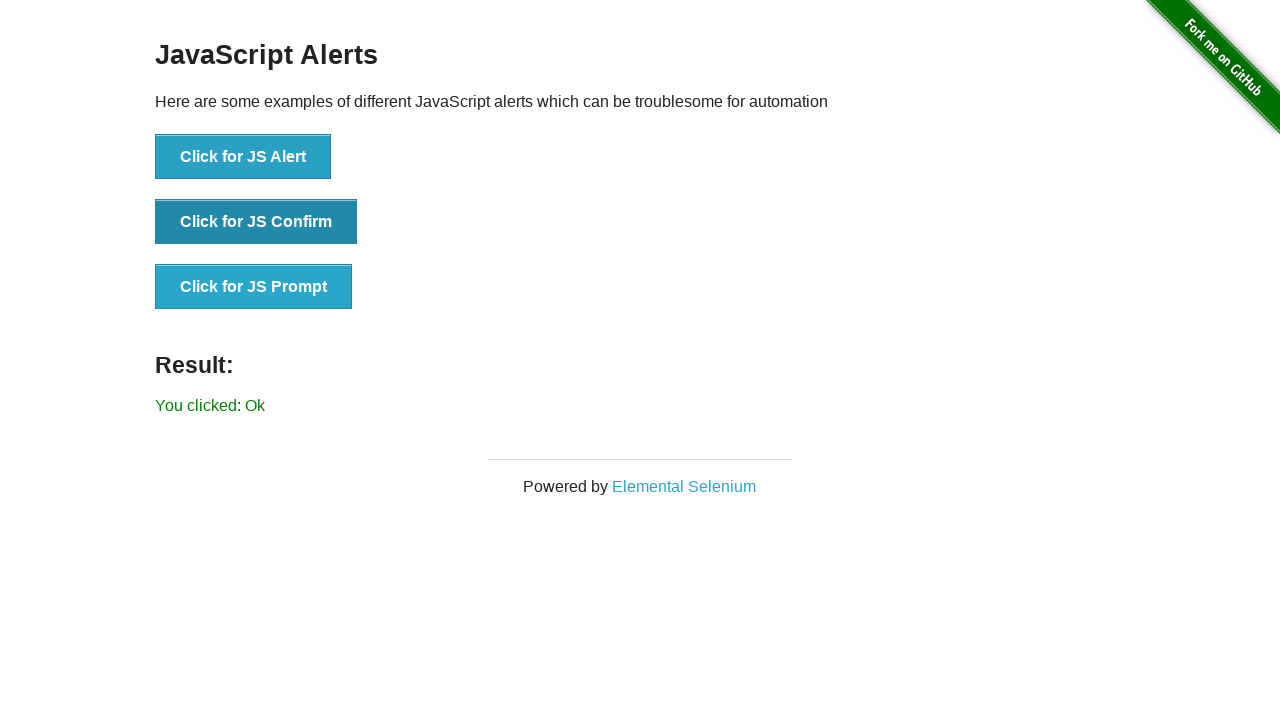

Set up dialog handler to dismiss confirm
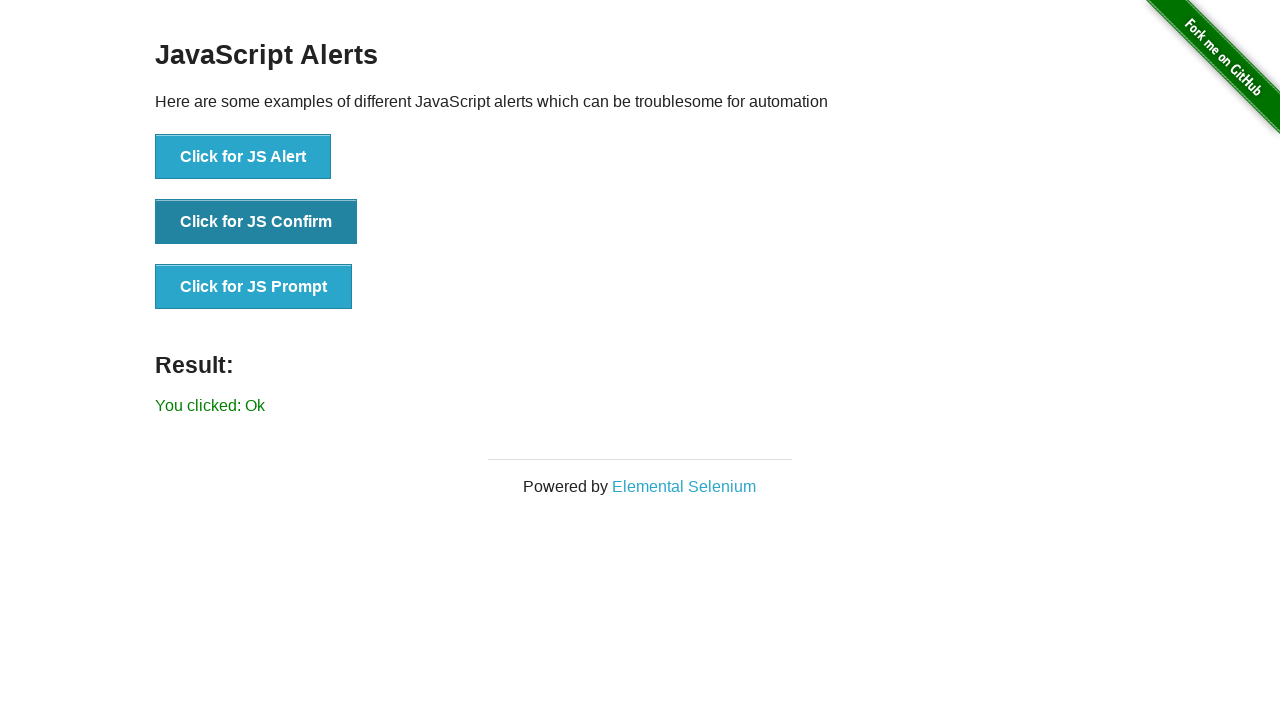

Clicked 'Click for JS Confirm' button and dismissed the dialog at (256, 222) on xpath=//button[contains(text(),'Click for JS Confirm')]
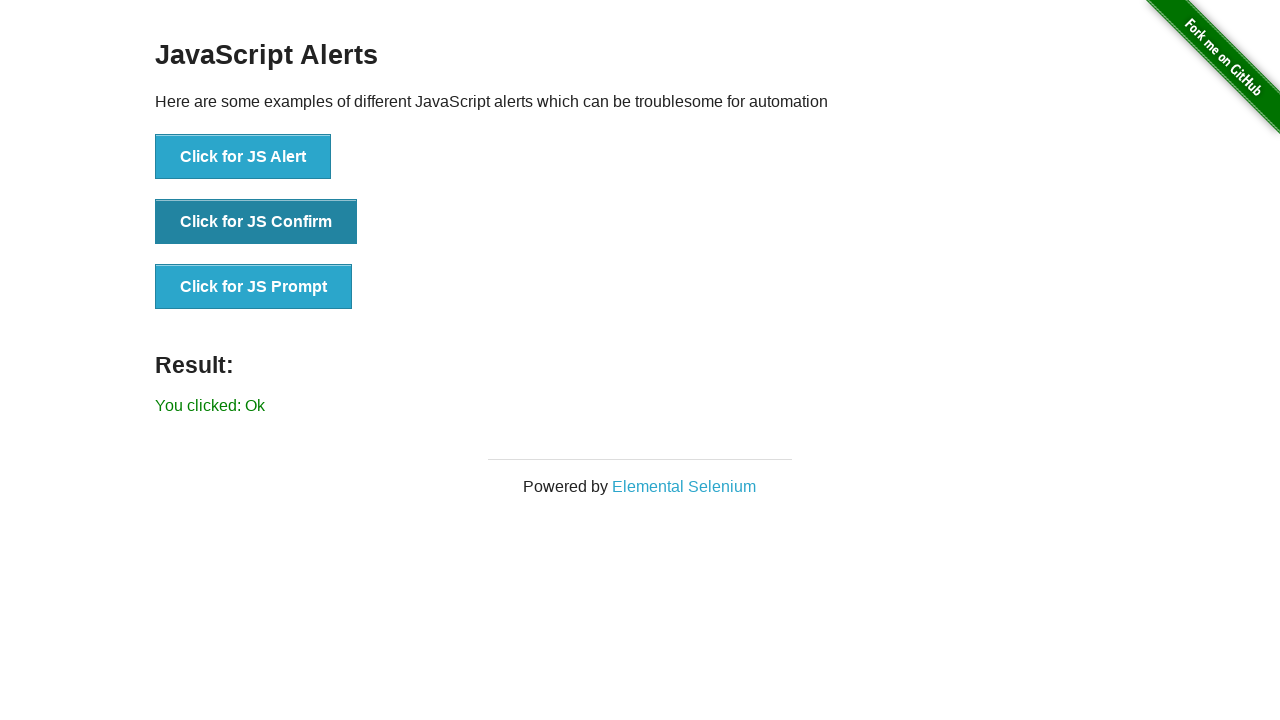

Result element loaded after dismissing confirm
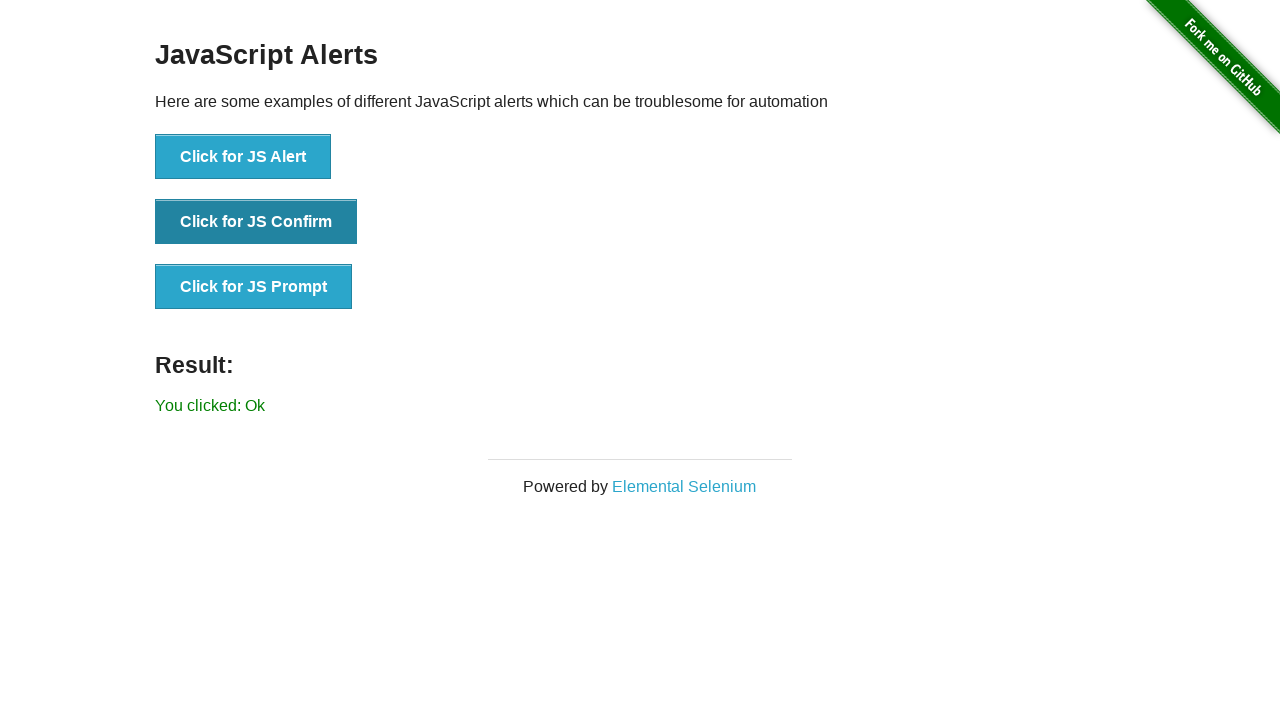

Set up dialog handler to accept prompt with empty text
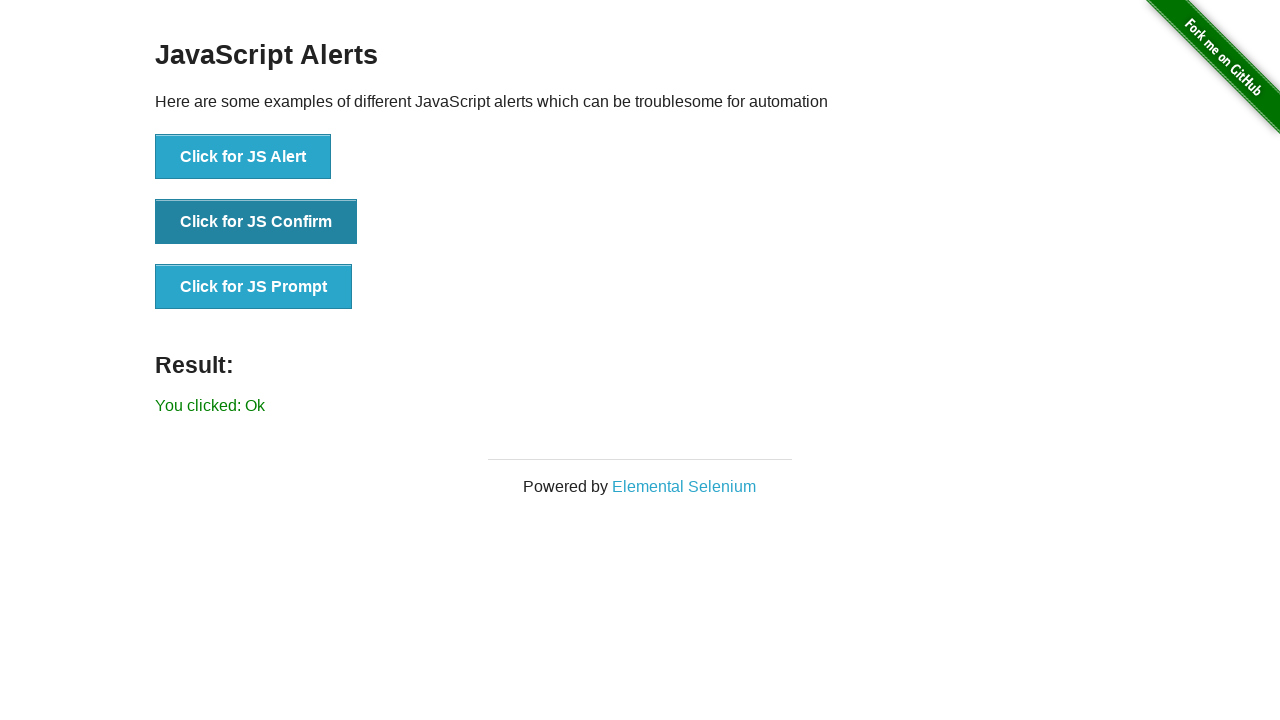

Clicked 'Click for JS Prompt' button and accepted with empty text at (254, 287) on xpath=//button[contains(text(),'Click for JS Prompt')]
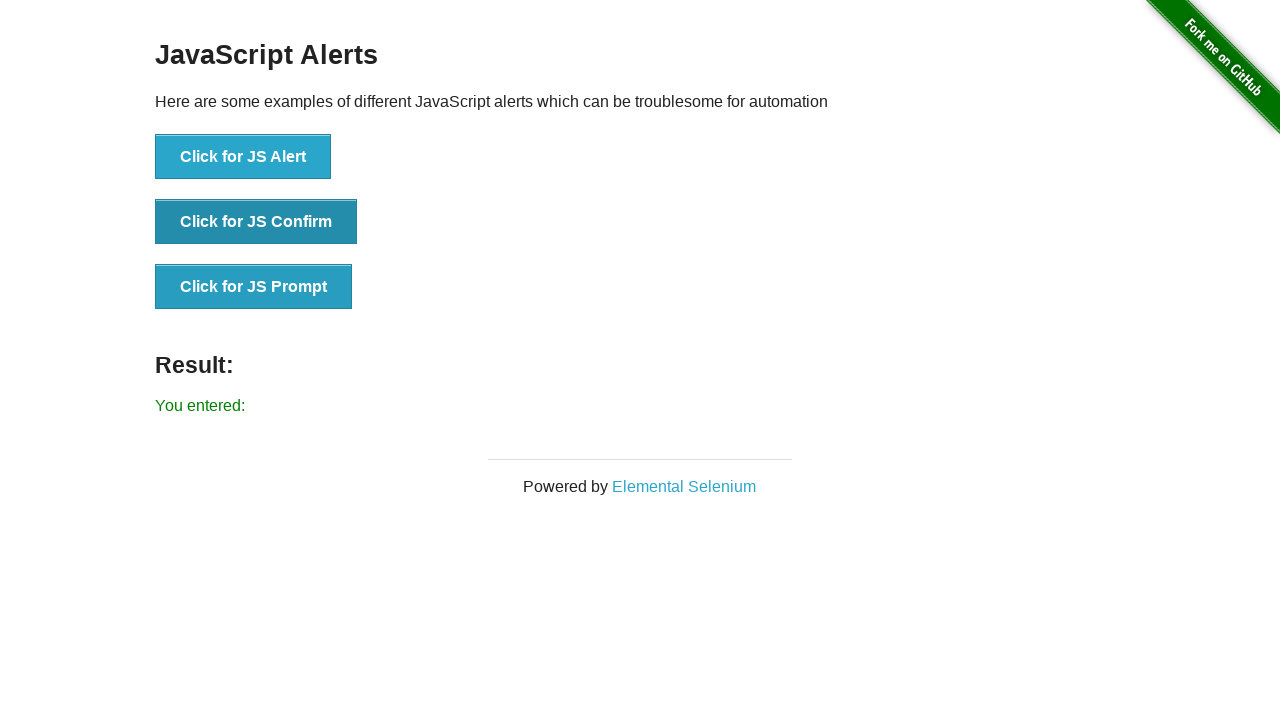

Result element loaded after accepting prompt with empty text
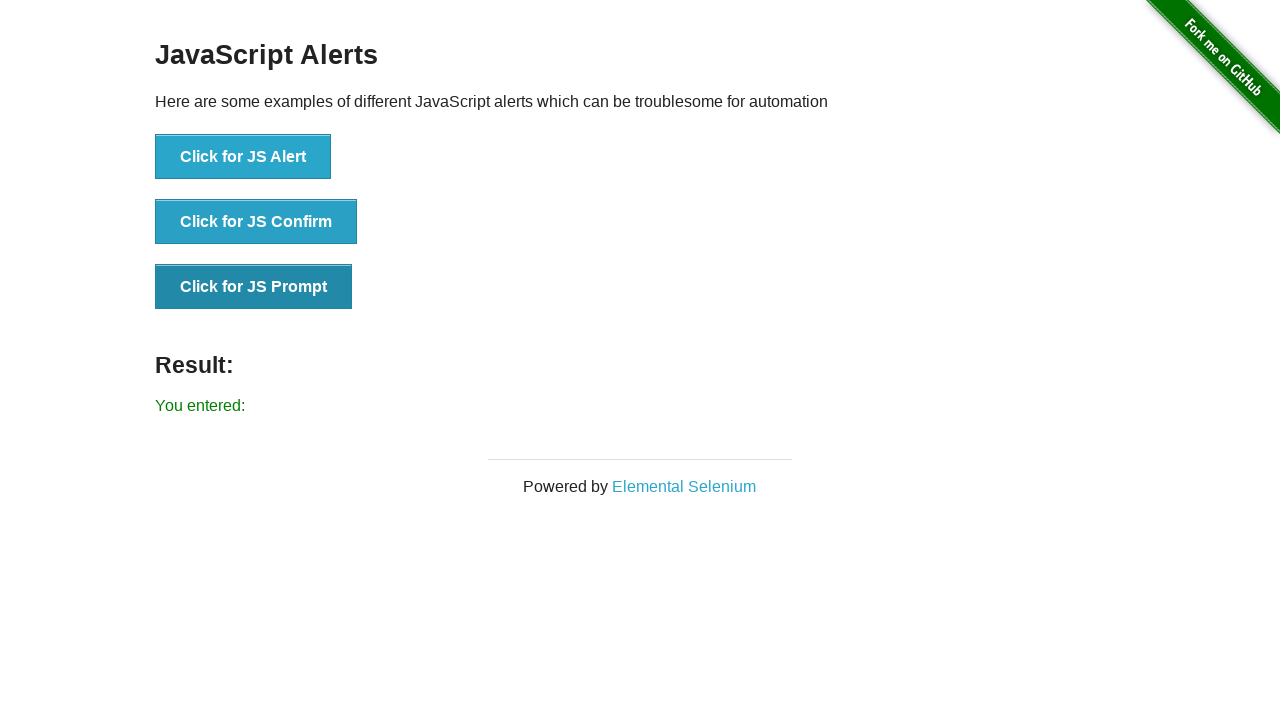

Set up dialog handler to dismiss prompt
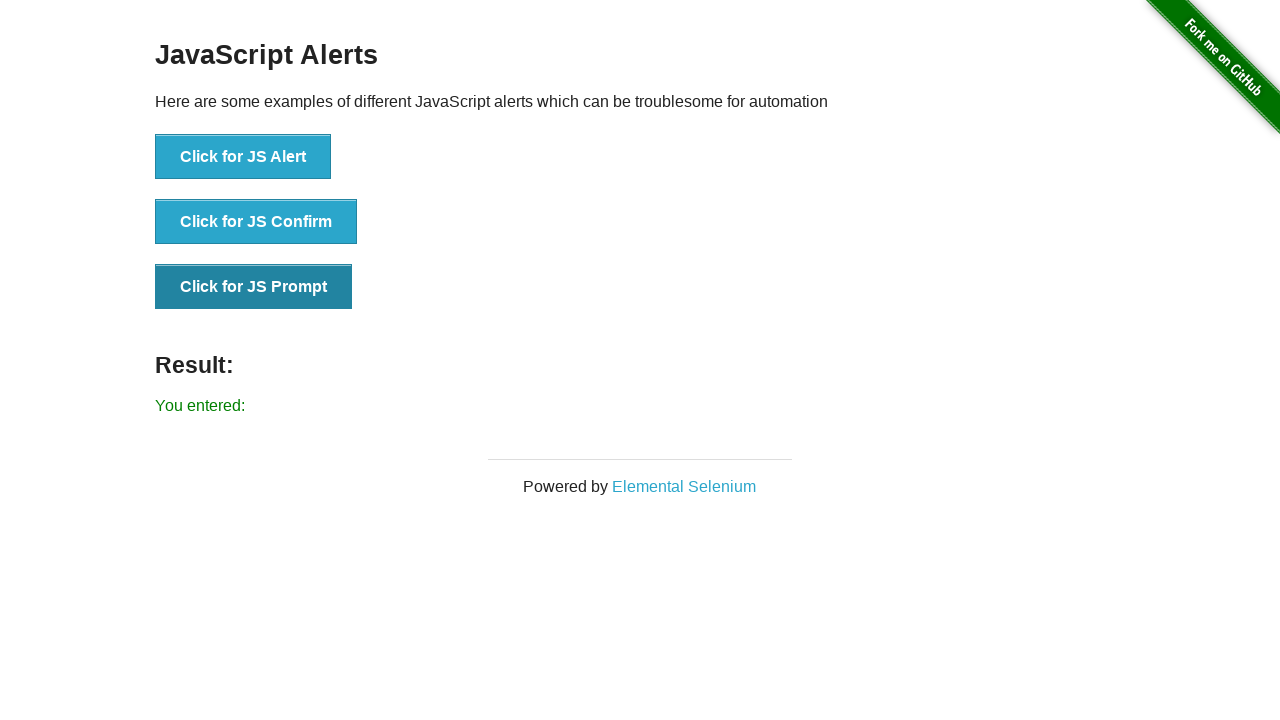

Clicked 'Click for JS Prompt' button and dismissed the dialog at (254, 287) on xpath=//button[contains(text(),'Click for JS Prompt')]
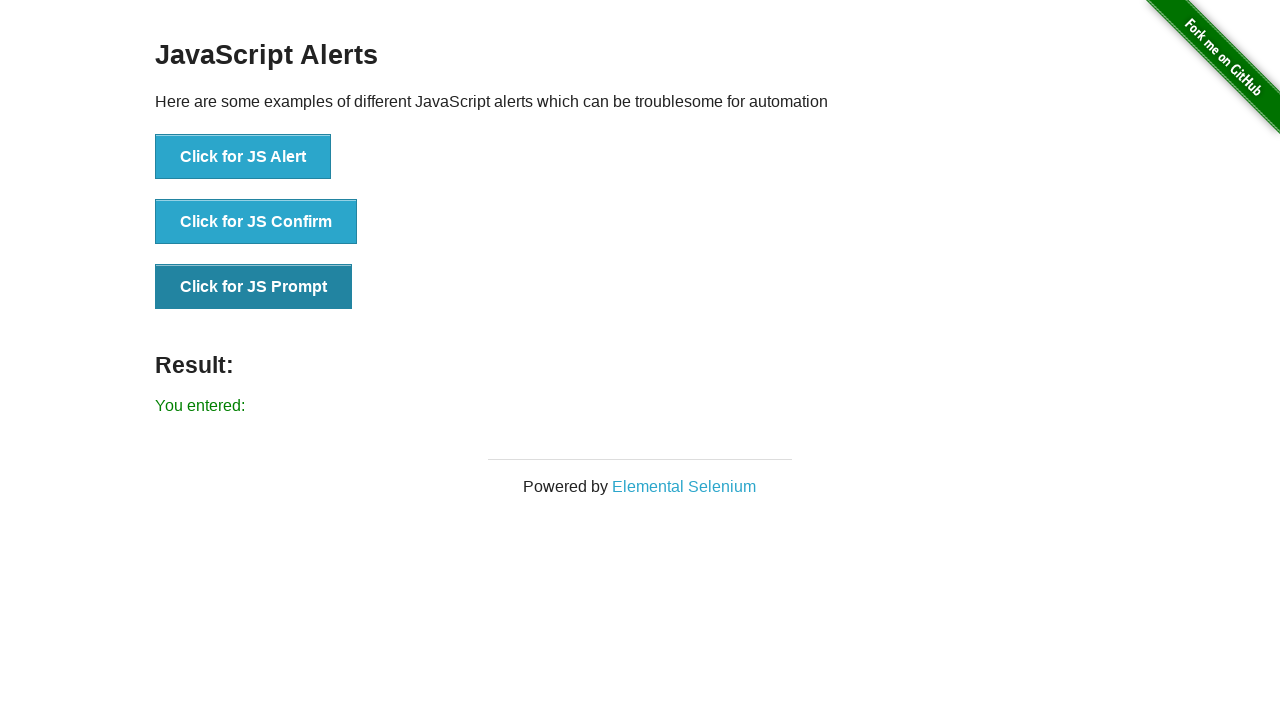

Result element loaded after dismissing prompt
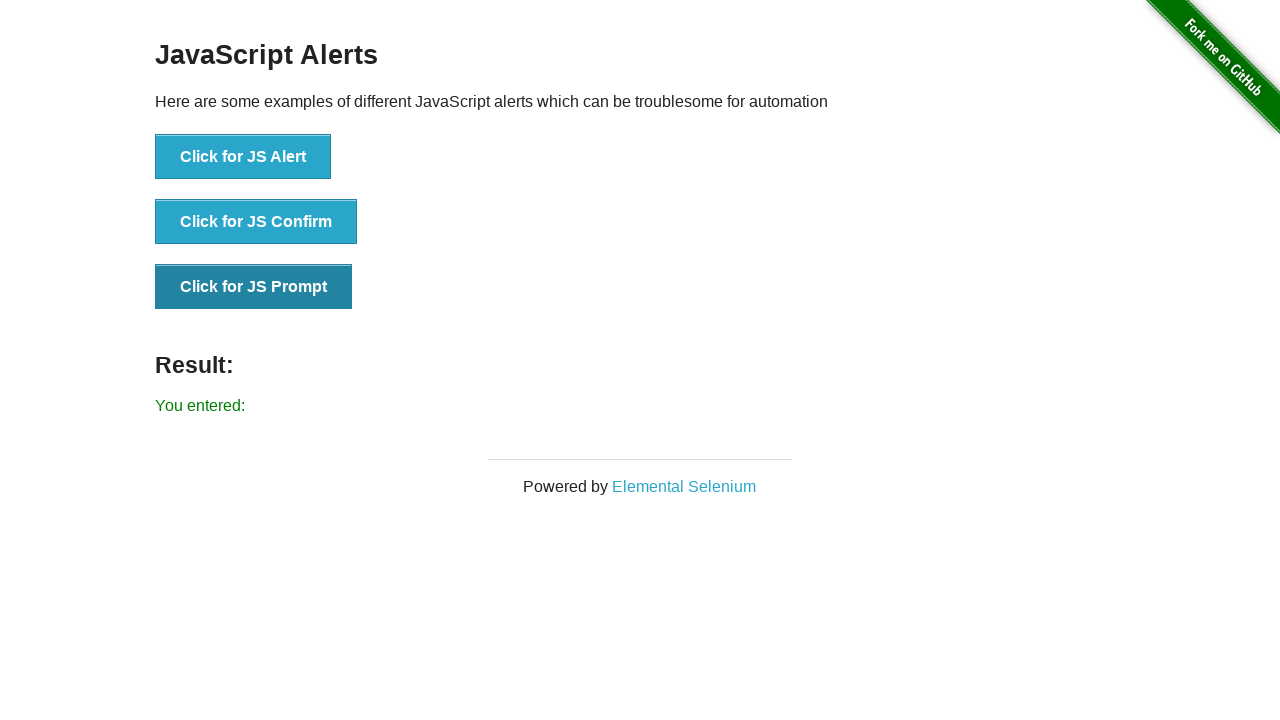

Set up dialog handler to accept prompt with text 'TestingAccept'
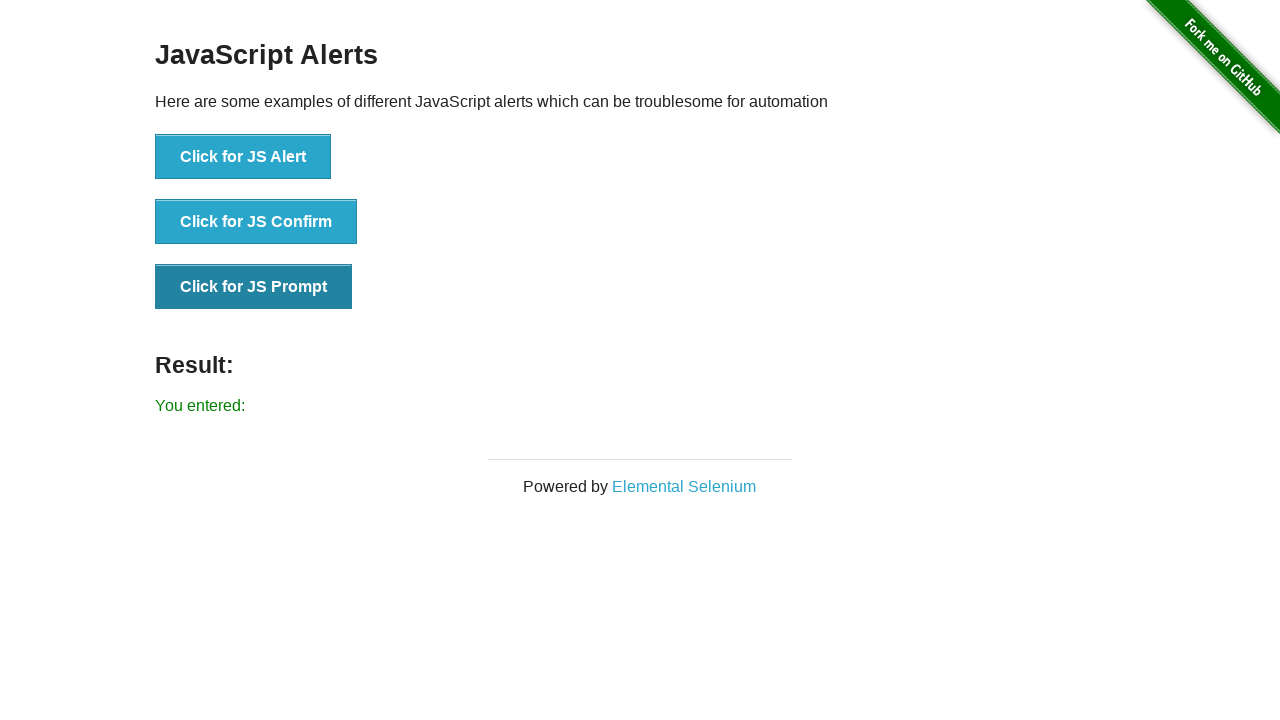

Clicked 'Click for JS Prompt' button and accepted with text 'TestingAccept' at (254, 287) on xpath=//button[contains(text(),'Click for JS Prompt')]
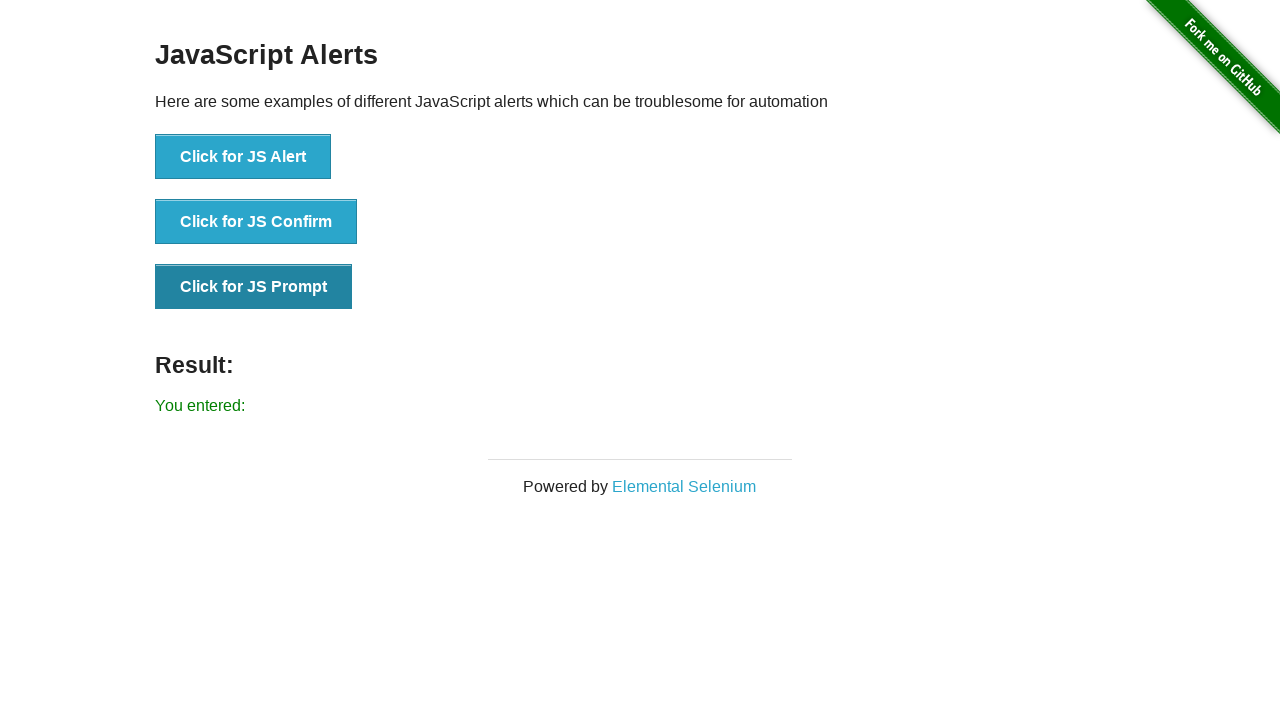

Result element loaded after accepting prompt with text
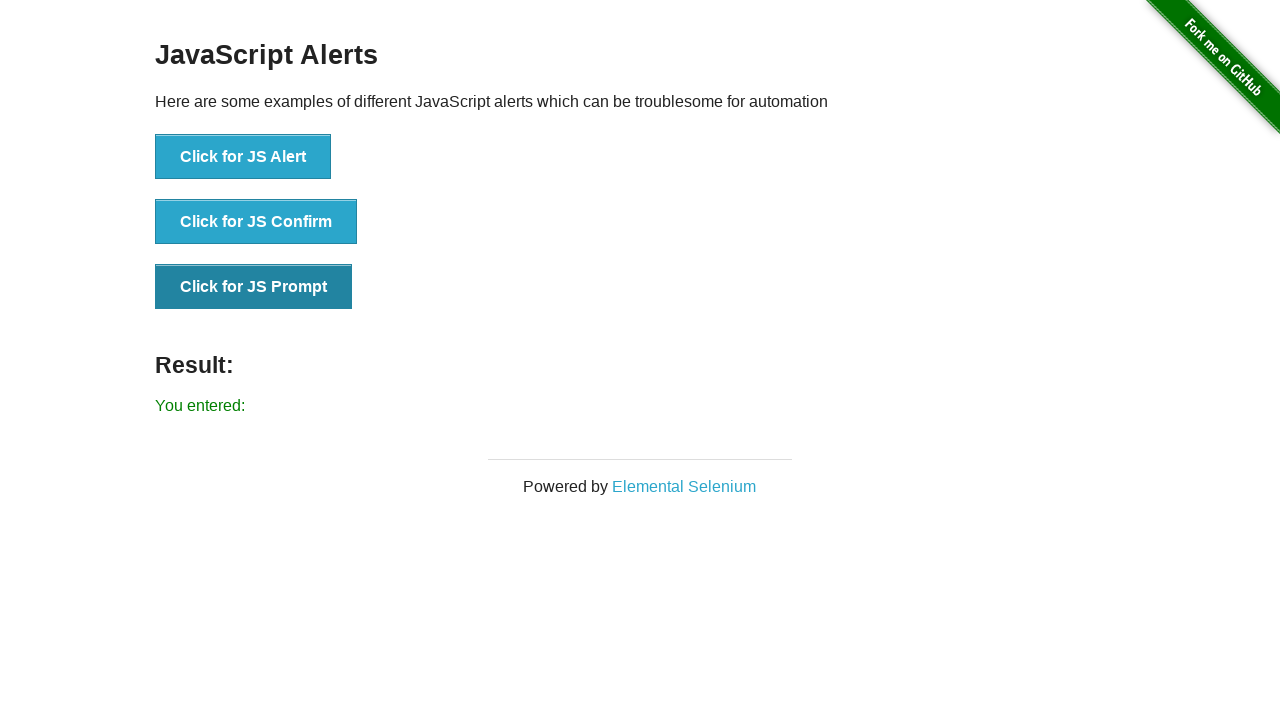

Set up dialog handler to dismiss prompt (text ignored)
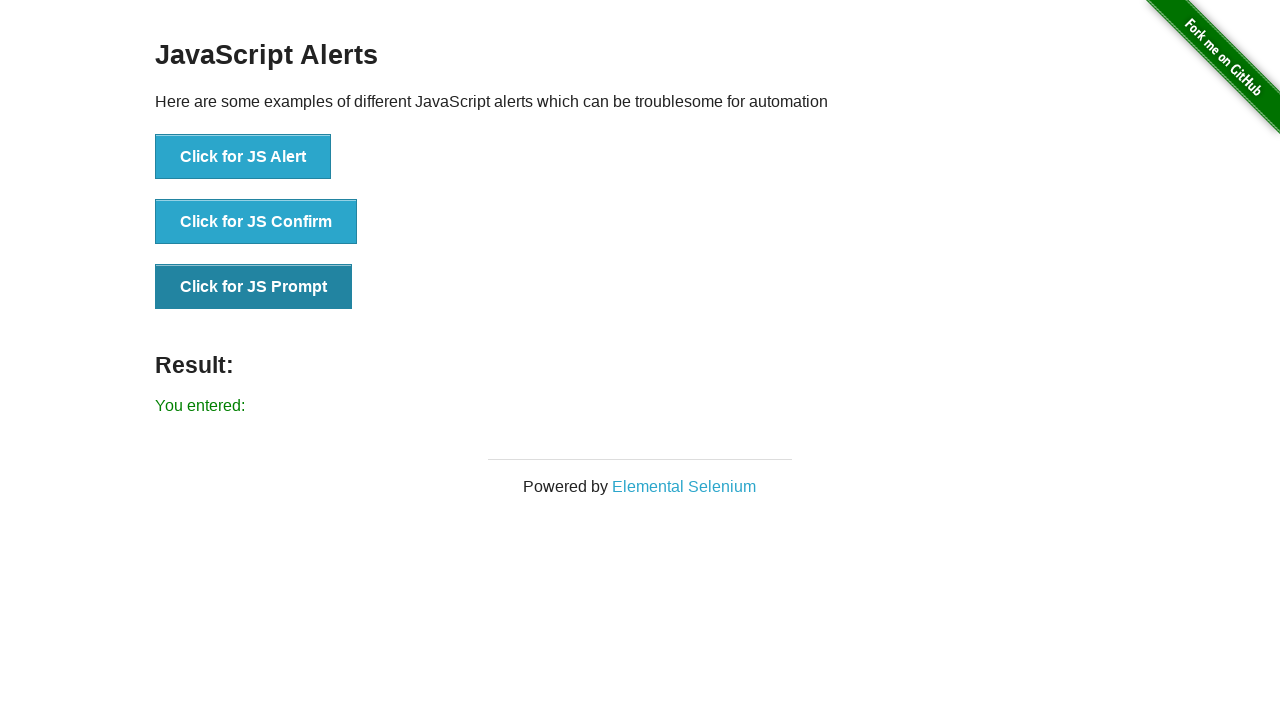

Clicked 'Click for JS Prompt' button and dismissed the dialog at (254, 287) on xpath=//button[contains(text(),'Click for JS Prompt')]
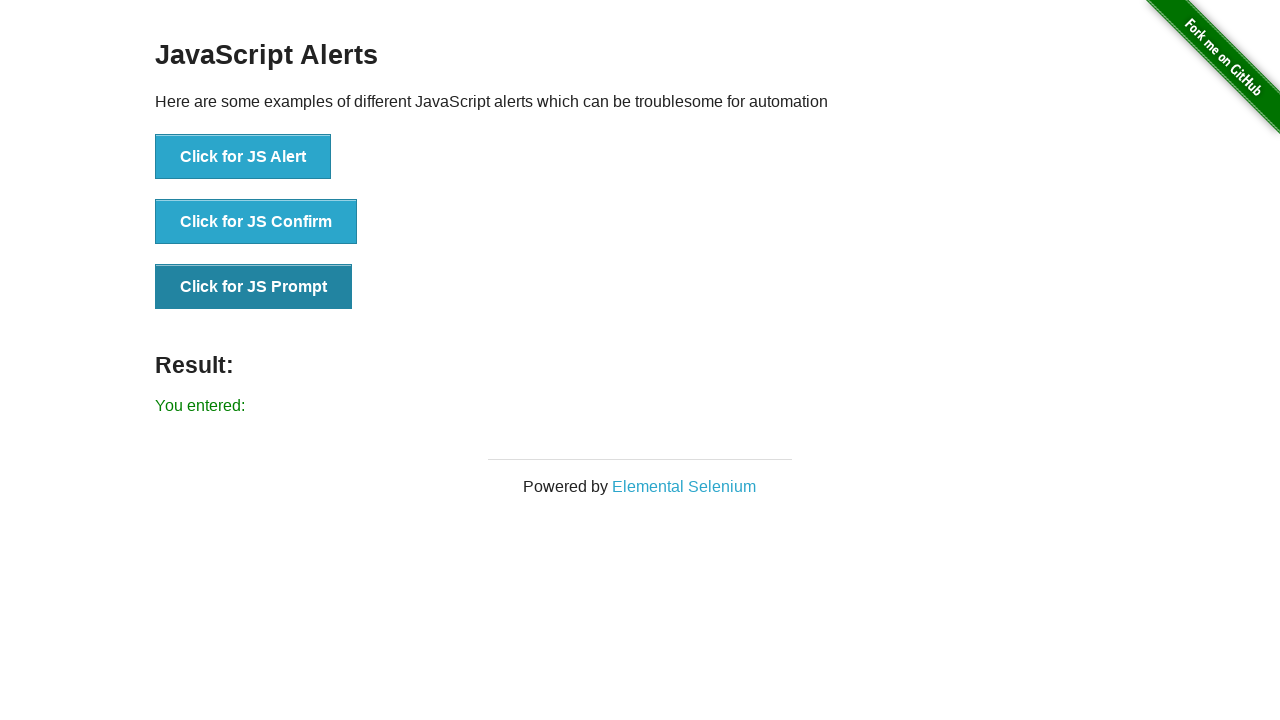

Result element loaded after dismissing prompt
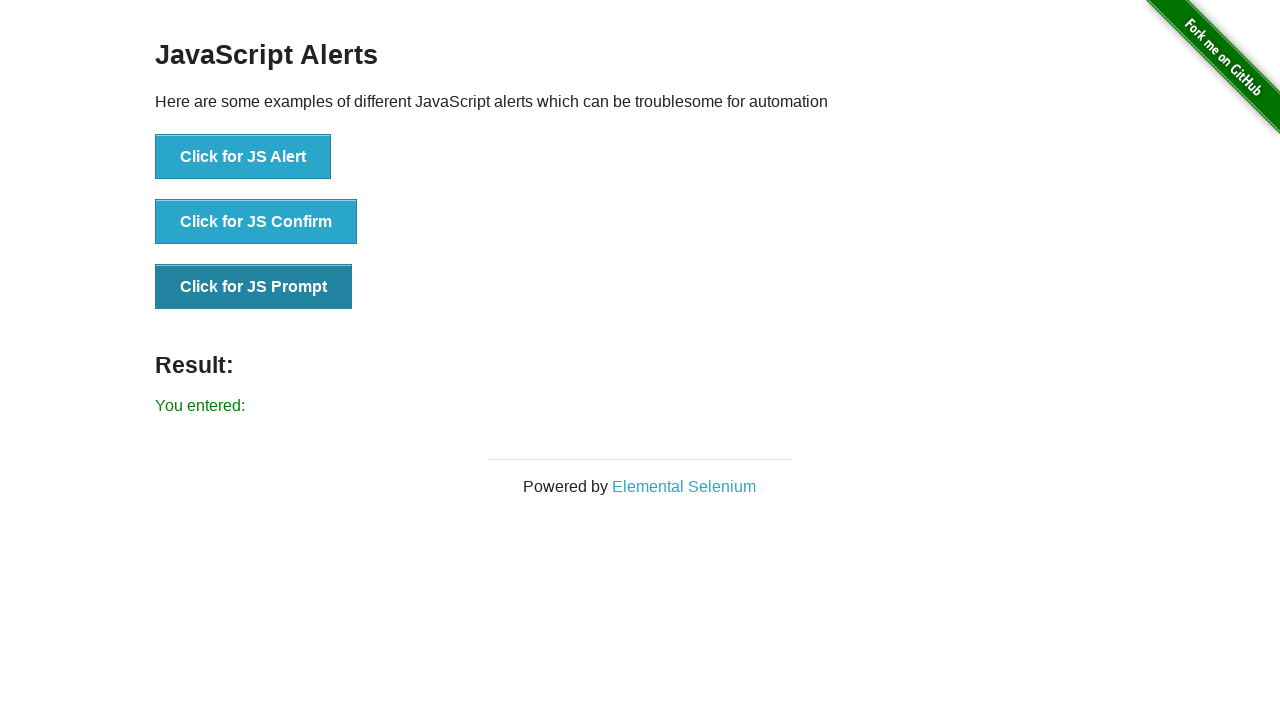

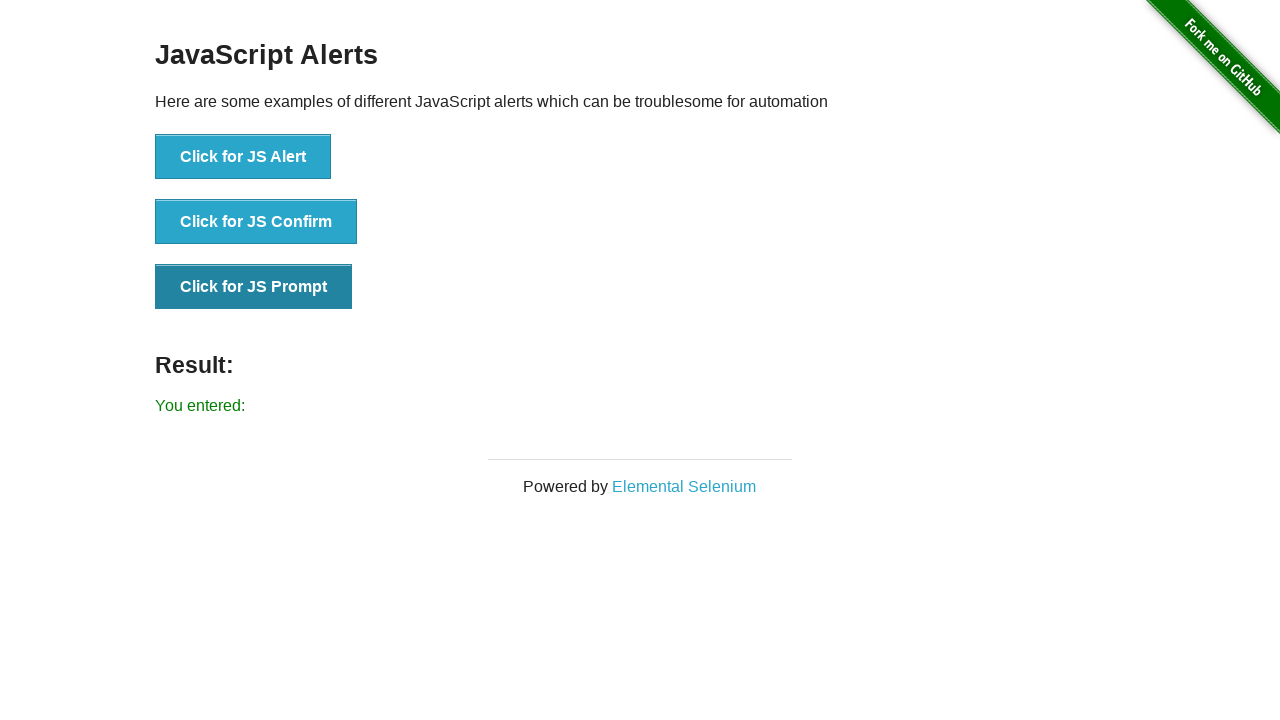